Tests editing a todo item by double-clicking, entering new text, and pressing Enter

Starting URL: https://demo.playwright.dev/todomvc

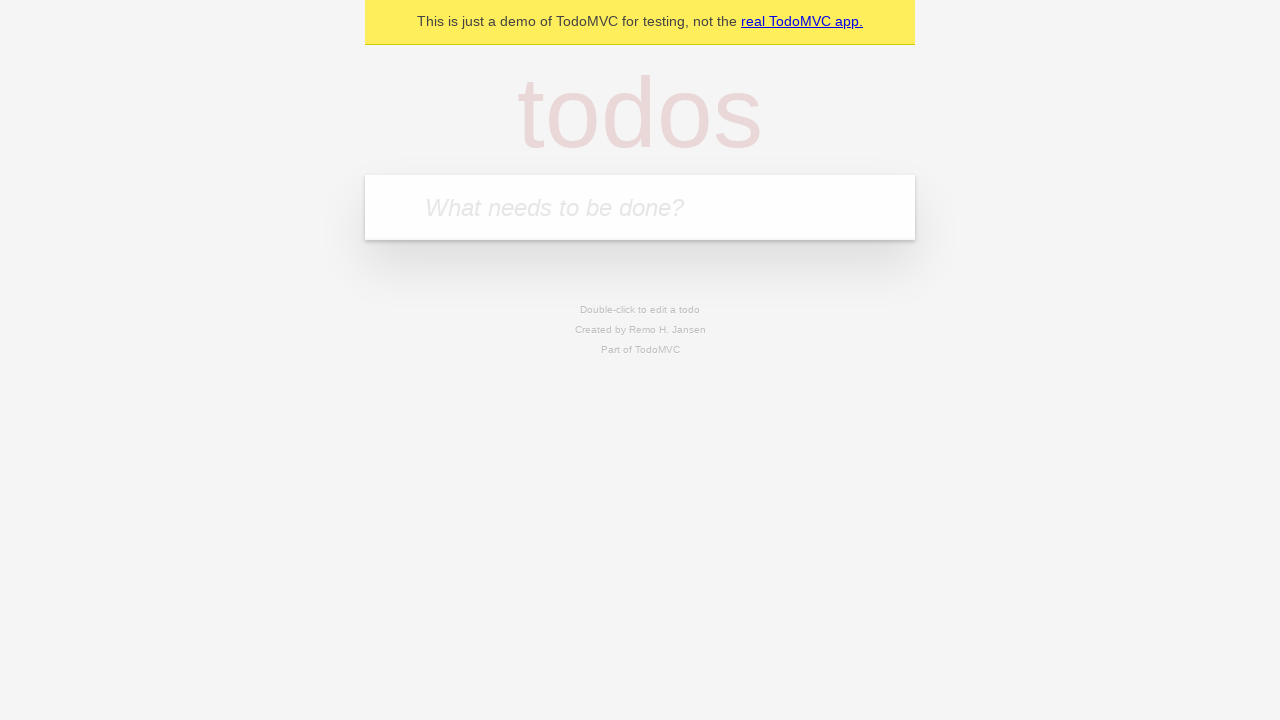

Filled first todo input with 'buy some cheese' on internal:attr=[placeholder="What needs to be done?"i]
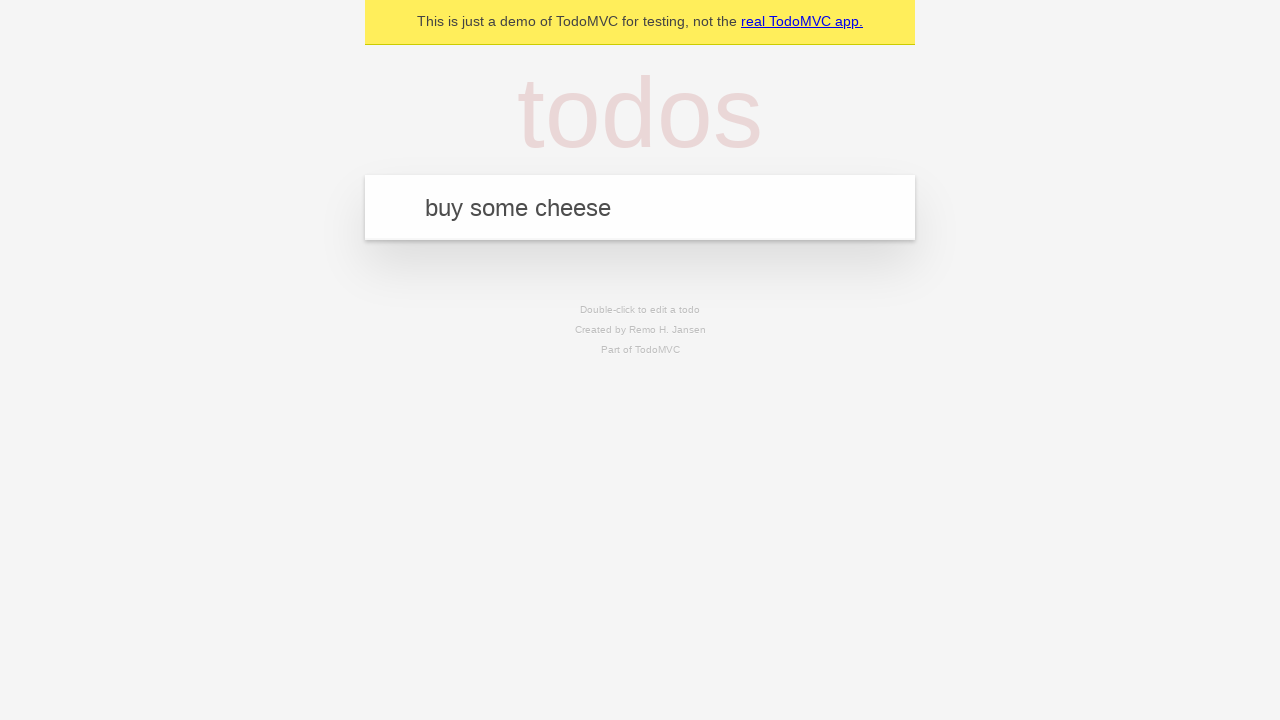

Pressed Enter to create first todo item on internal:attr=[placeholder="What needs to be done?"i]
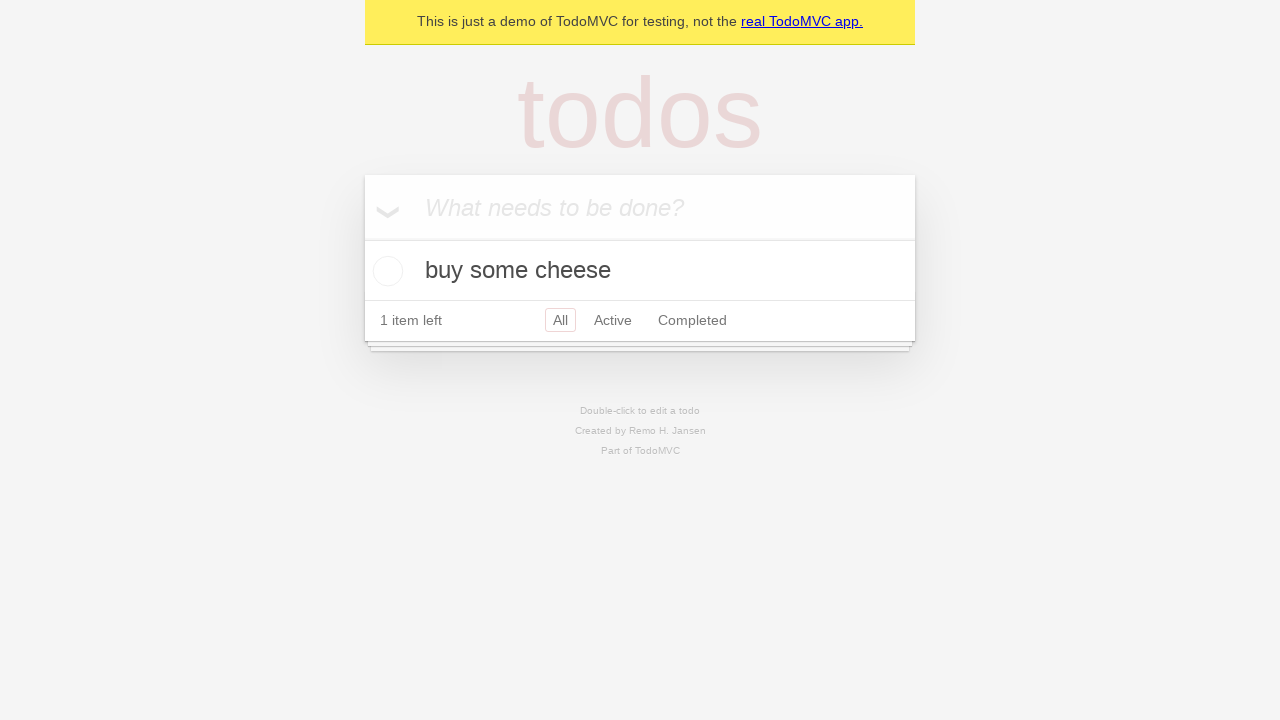

Filled second todo input with 'feed the cat' on internal:attr=[placeholder="What needs to be done?"i]
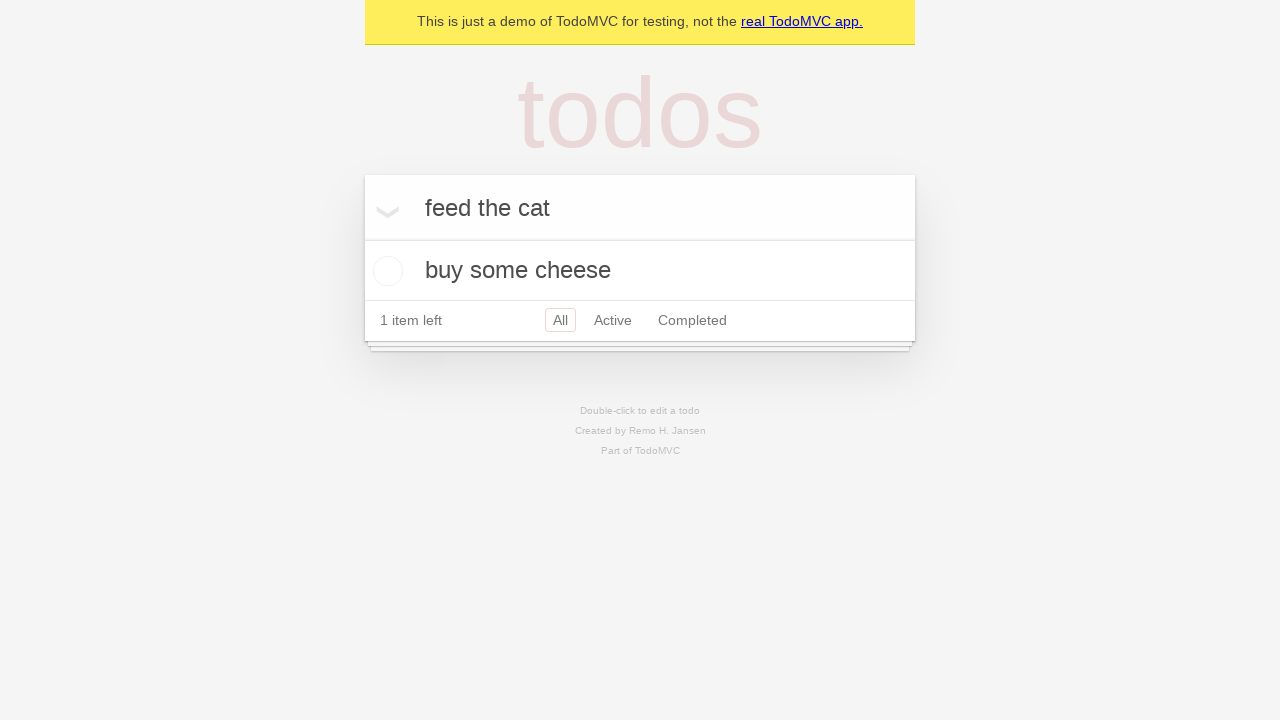

Pressed Enter to create second todo item on internal:attr=[placeholder="What needs to be done?"i]
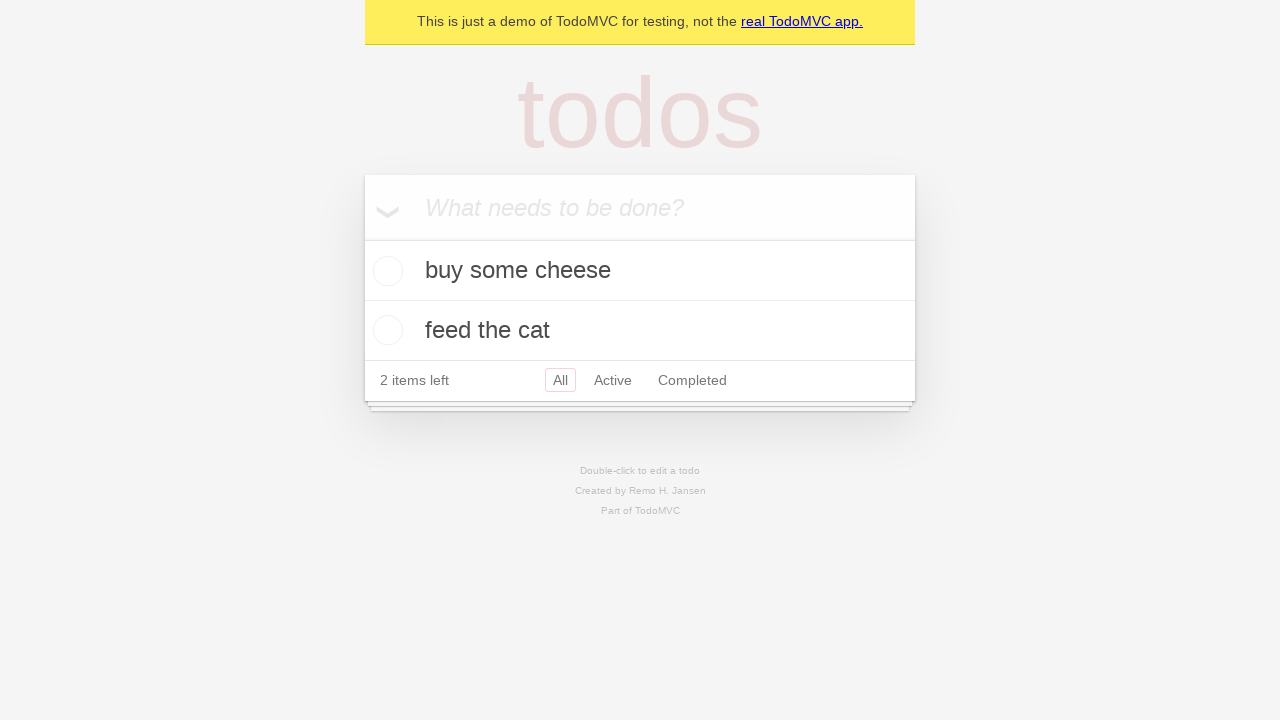

Filled third todo input with 'book a doctors appointment' on internal:attr=[placeholder="What needs to be done?"i]
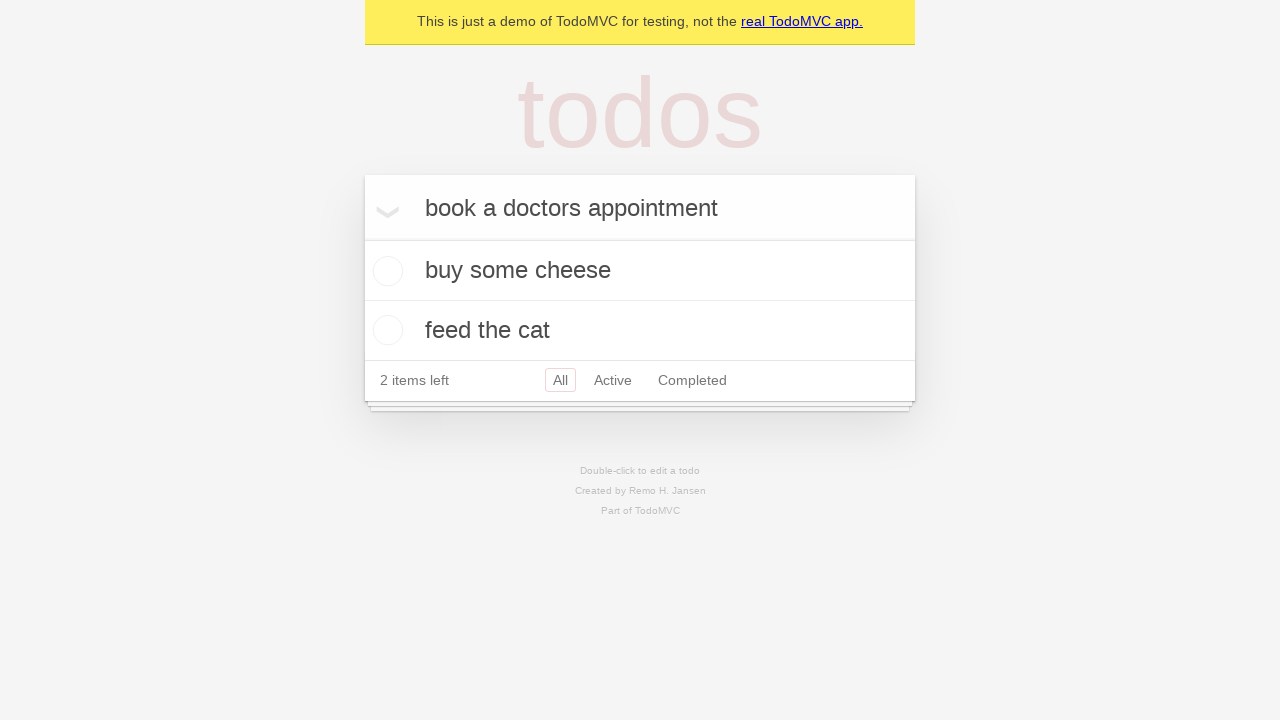

Pressed Enter to create third todo item on internal:attr=[placeholder="What needs to be done?"i]
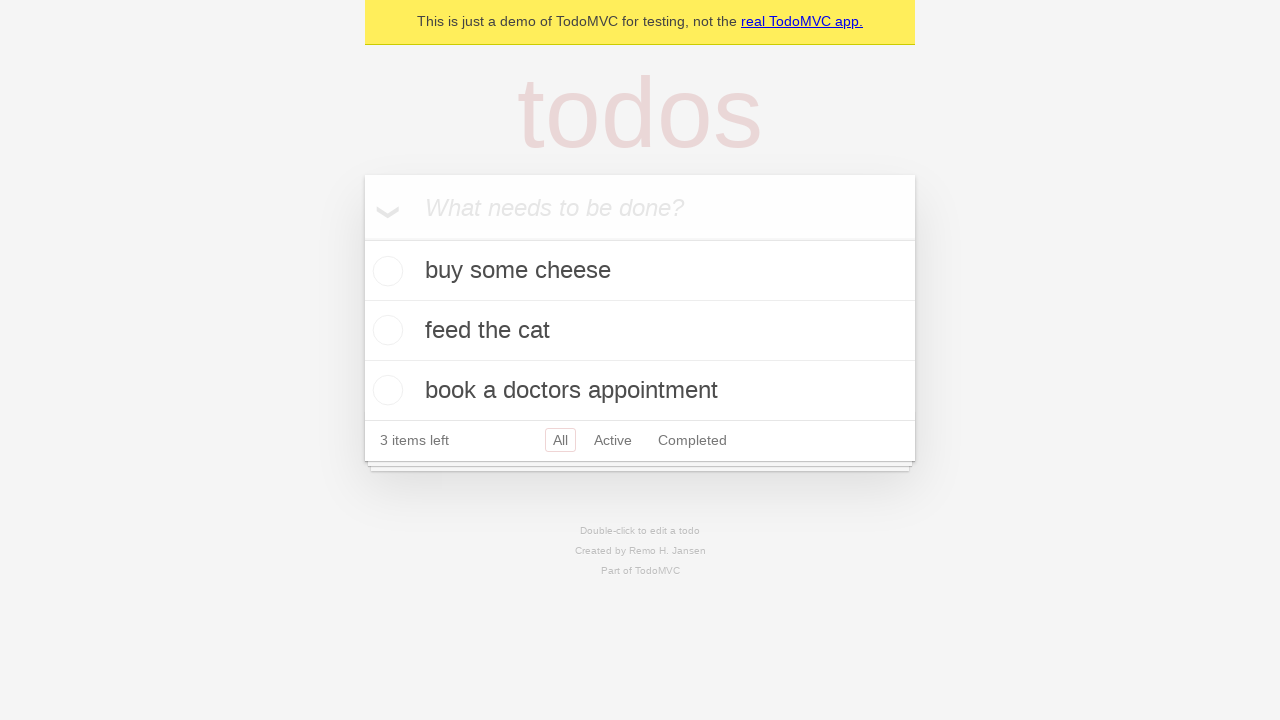

Waited for todo items to load
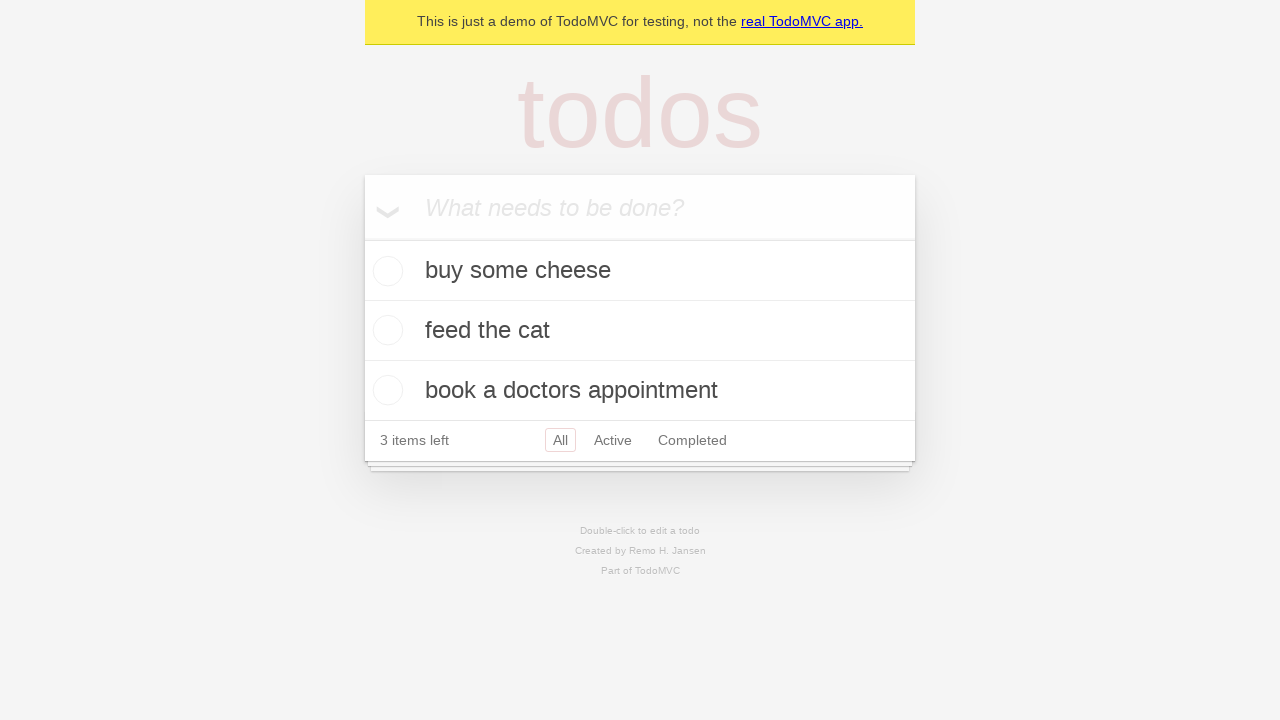

Double-clicked second todo item to enter edit mode at (640, 331) on internal:testid=[data-testid="todo-item"s] >> nth=1
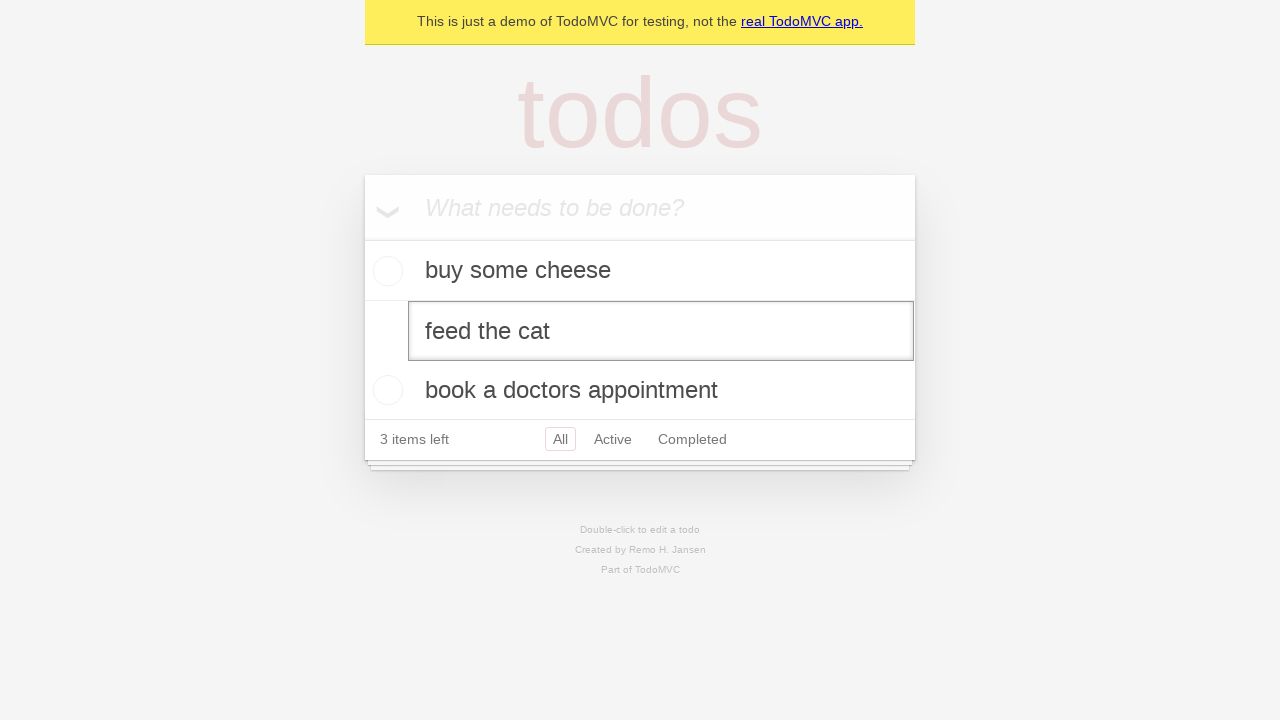

Filled edit field with new text 'buy some sausages' on internal:testid=[data-testid="todo-item"s] >> nth=1 >> internal:role=textbox[nam
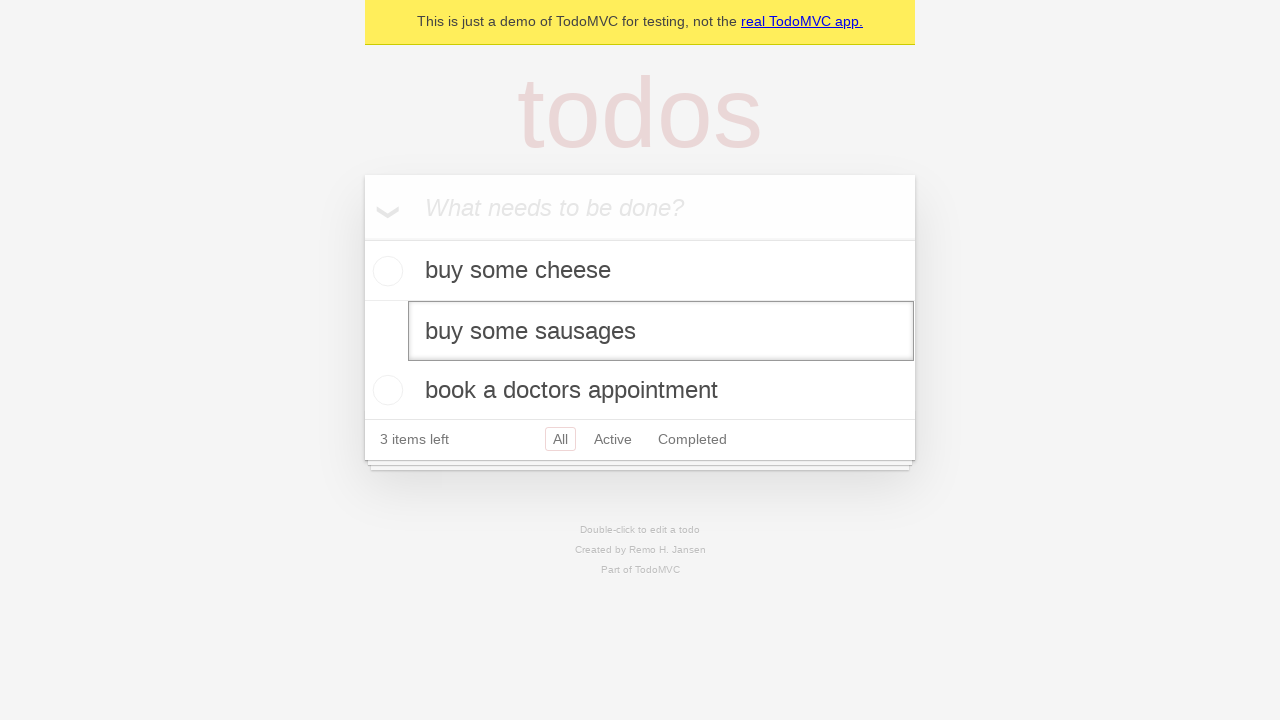

Pressed Enter to save edited todo item on internal:testid=[data-testid="todo-item"s] >> nth=1 >> internal:role=textbox[nam
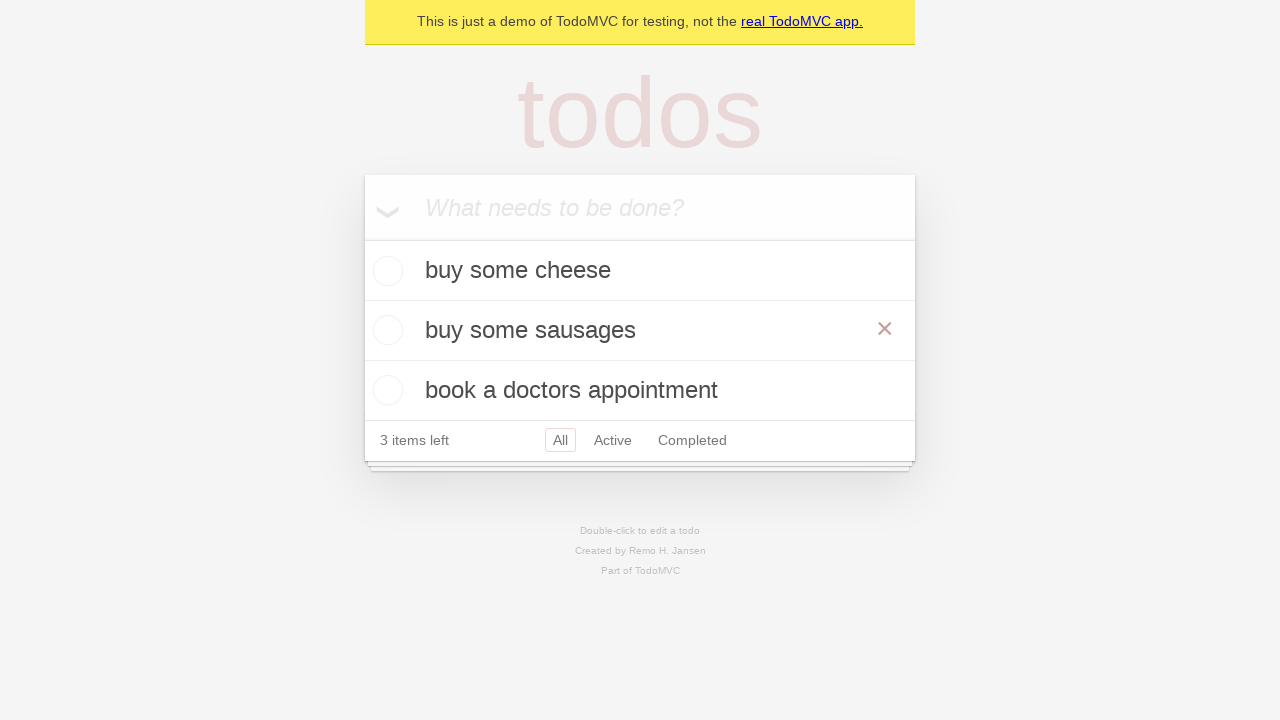

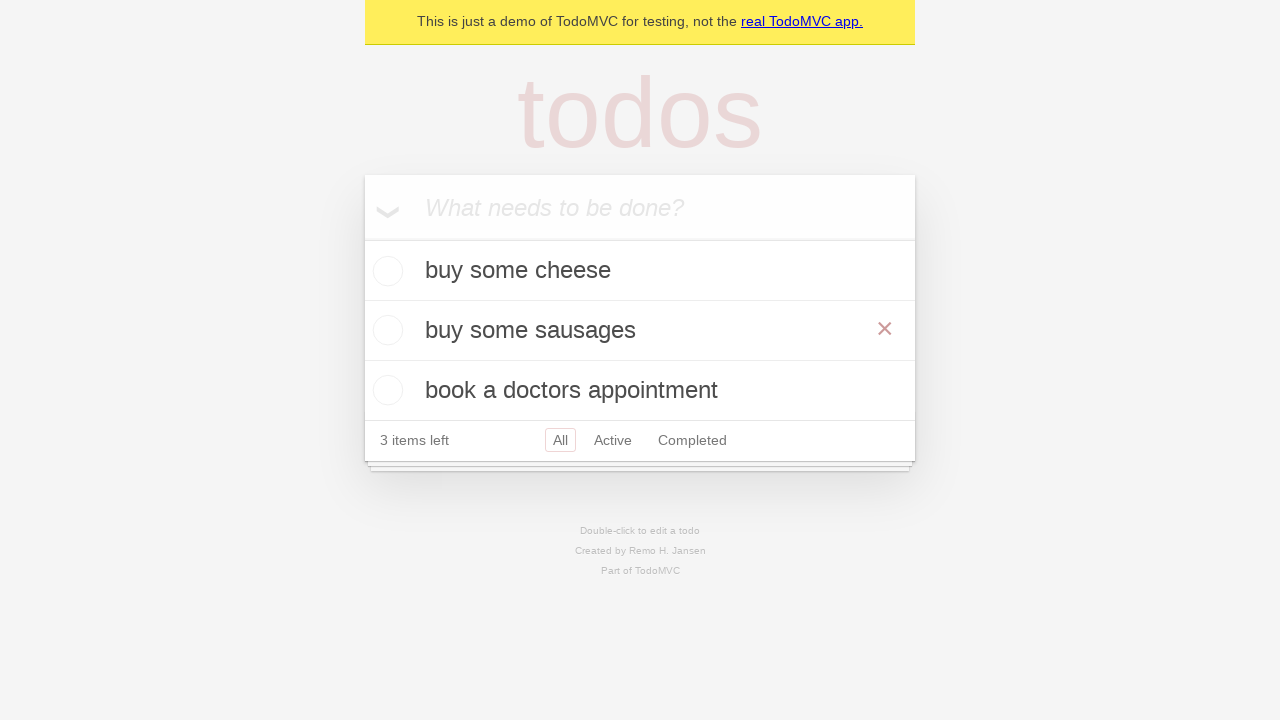